Tests JavaScript Prompt popup by clicking JS Prompt button, entering text, accepting it, and verifying the entered text appears in result

Starting URL: https://the-internet.herokuapp.com/javascript_alerts

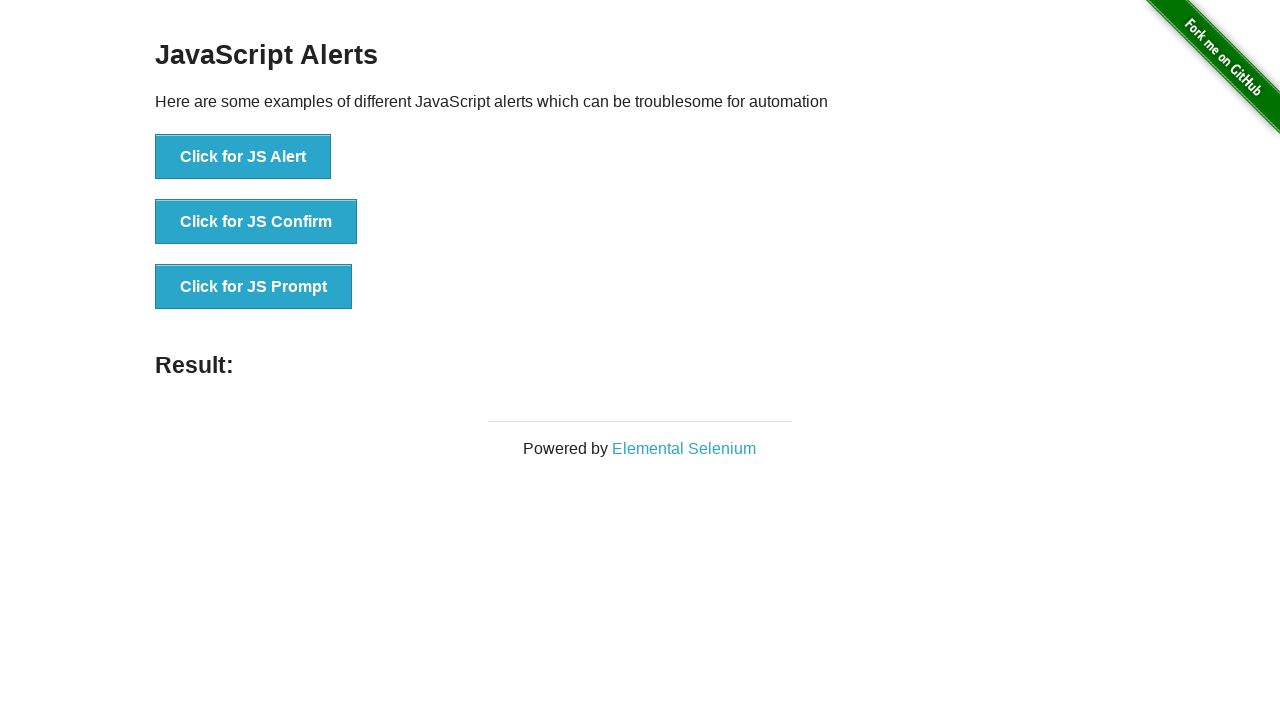

Set up dialog handler to accept prompt with text 'Hello Playwright Test'
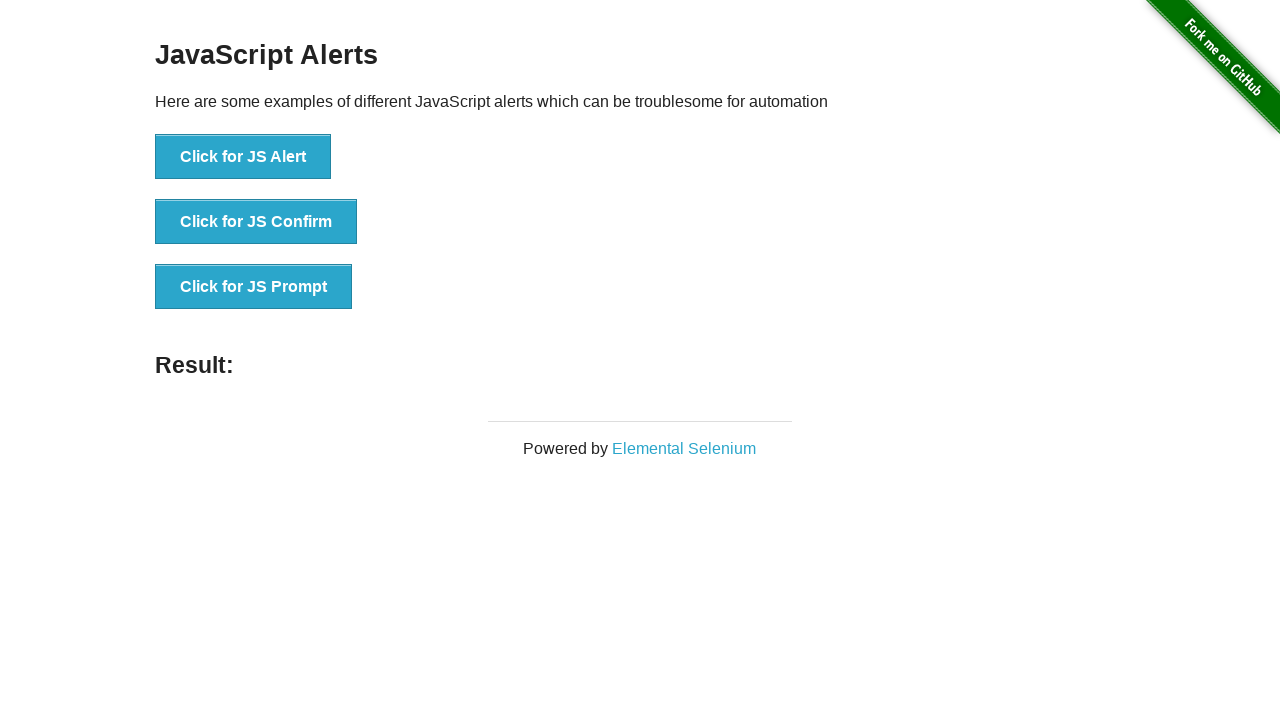

Clicked JS Prompt button to trigger JavaScript prompt dialog at (254, 287) on button[onclick*='jsPrompt']
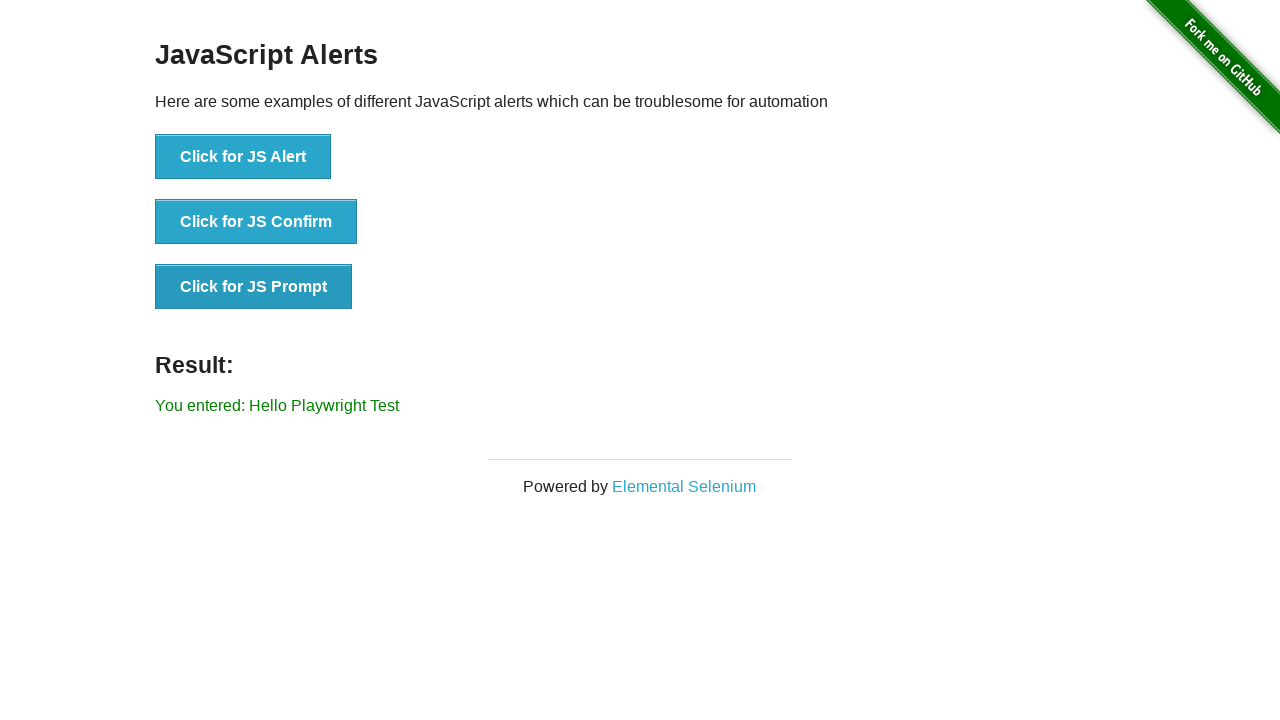

Result message element loaded after accepting prompt
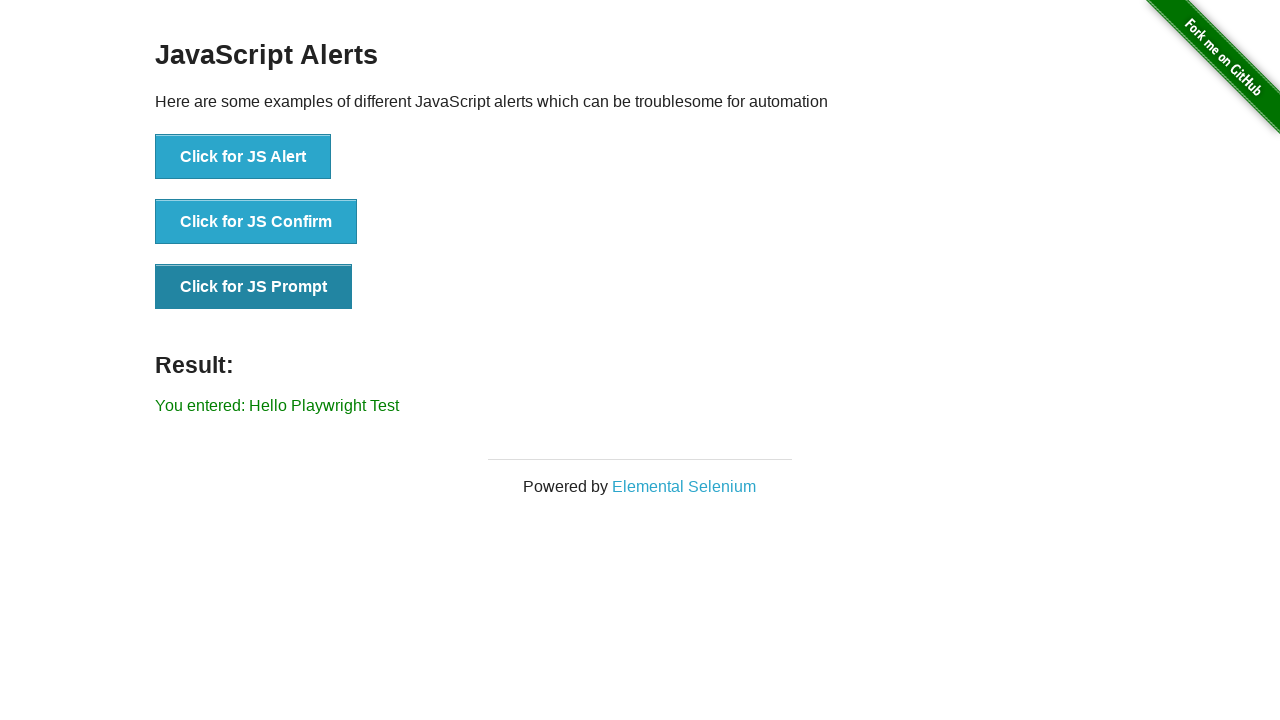

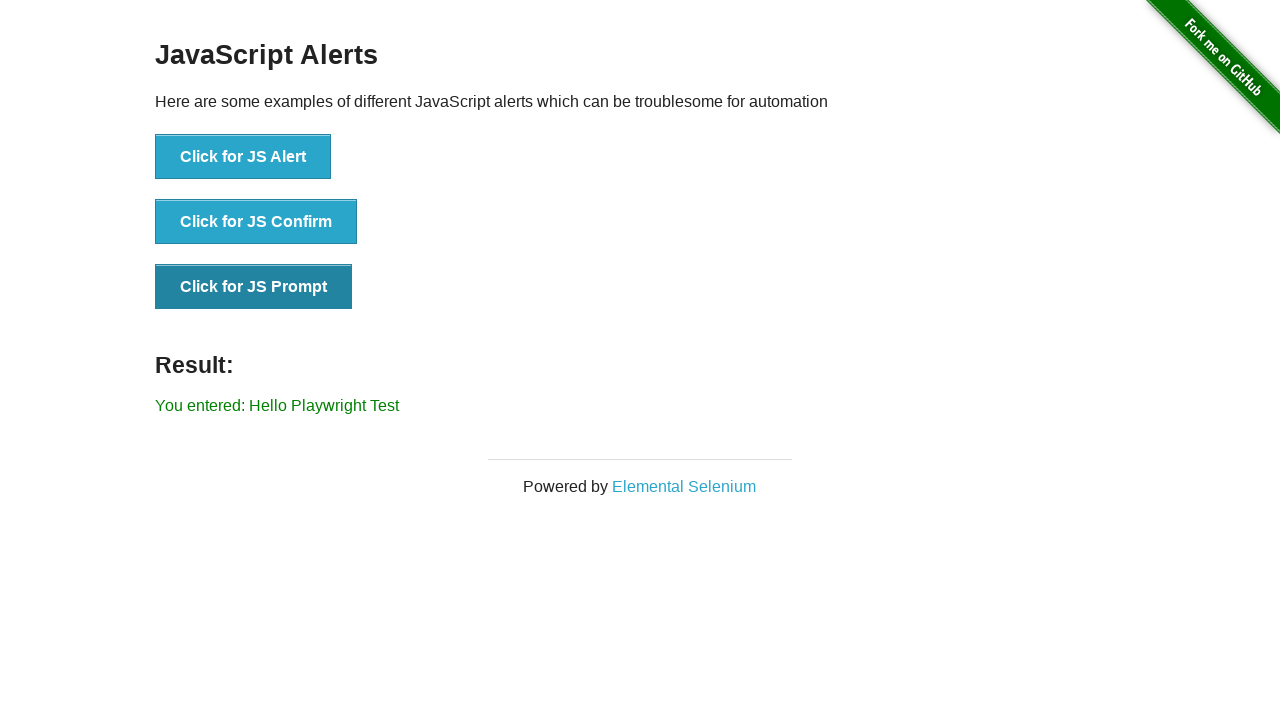